Tests passenger count dropdown functionality by opening the passenger selector, incrementing the adult count 3 times using a loop, and then closing the dropdown panel.

Starting URL: https://rahulshettyacademy.com/dropdownsPractise/

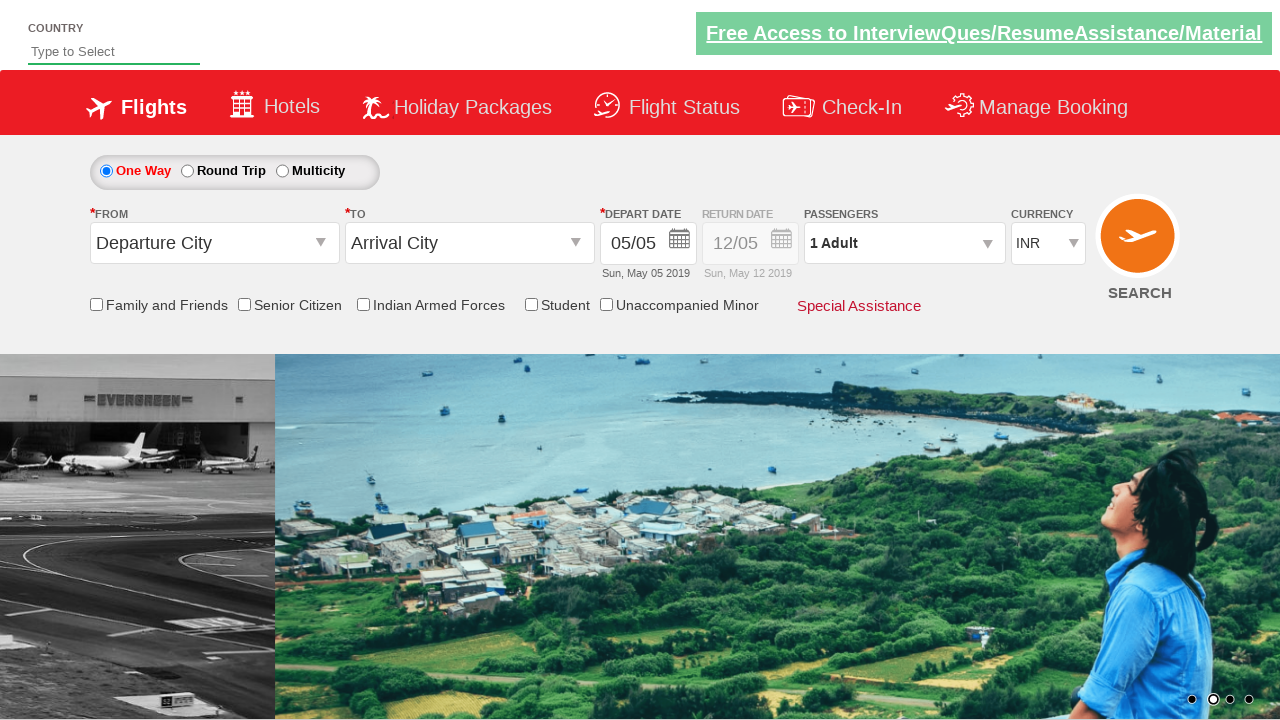

Clicked on passenger info dropdown to open it at (904, 243) on #divpaxinfo
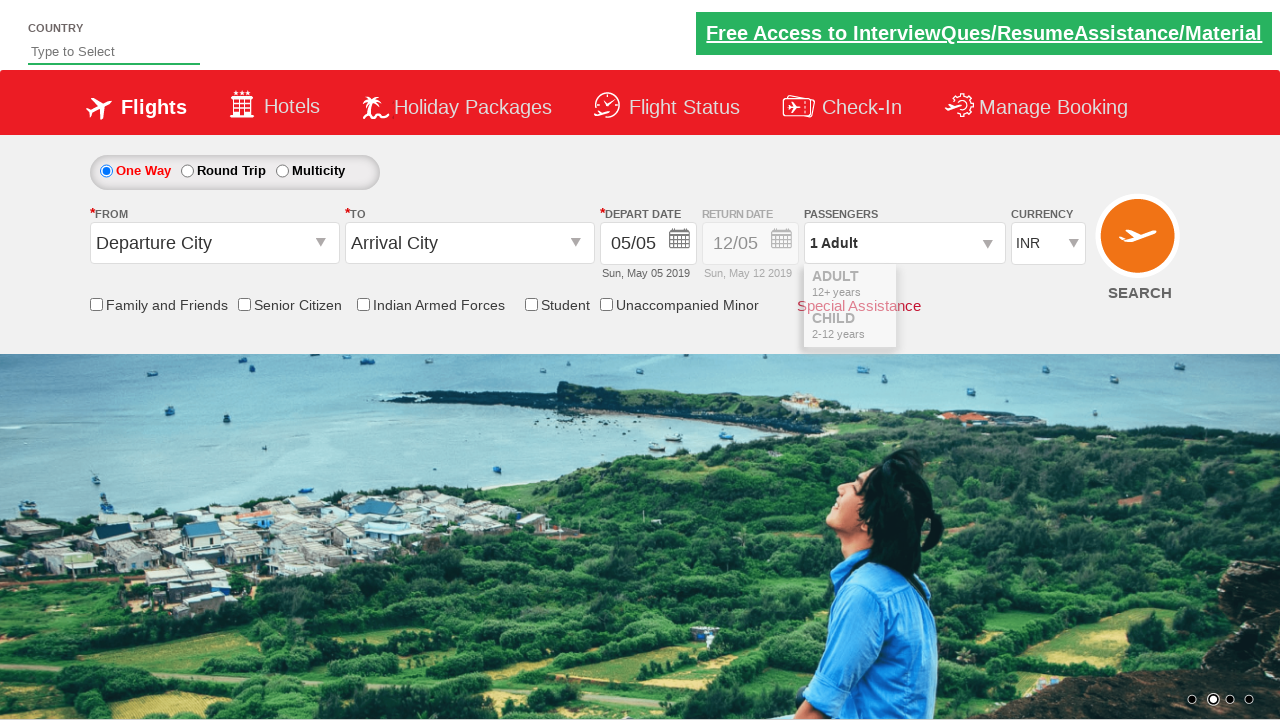

Waited for dropdown to be visible
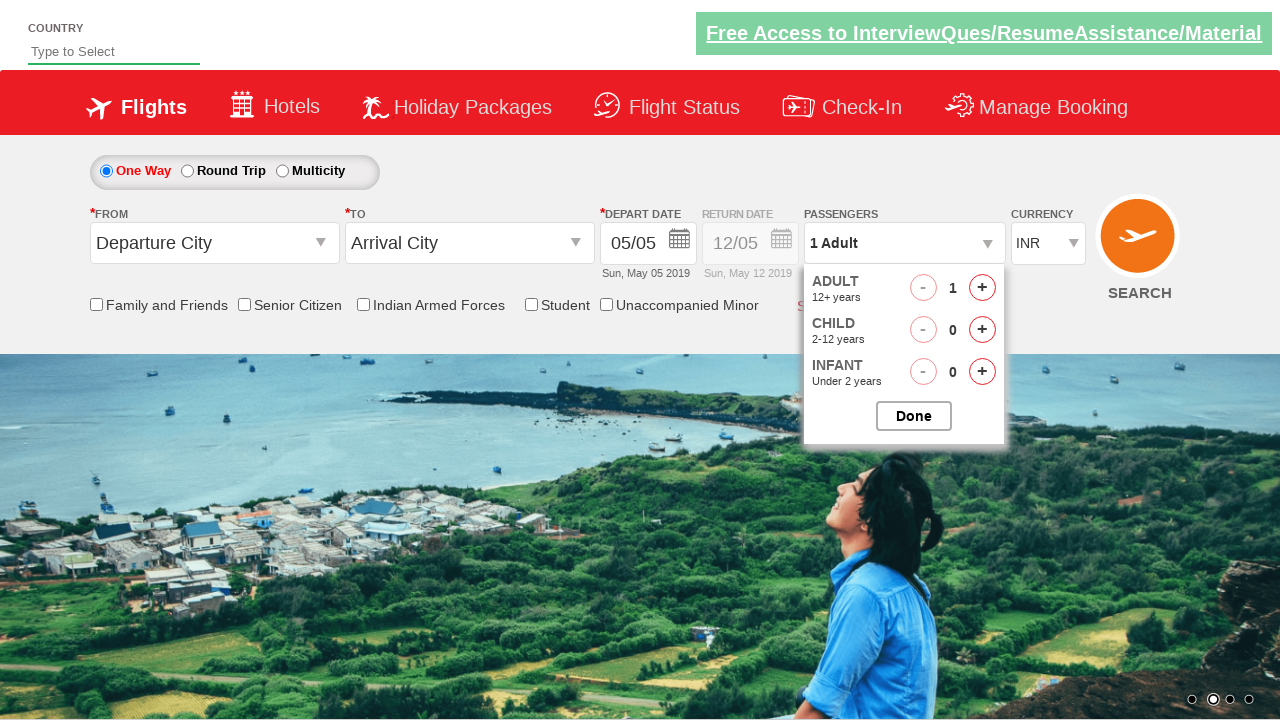

Incremented adult count (iteration 1 of 3) at (982, 288) on #hrefIncAdt
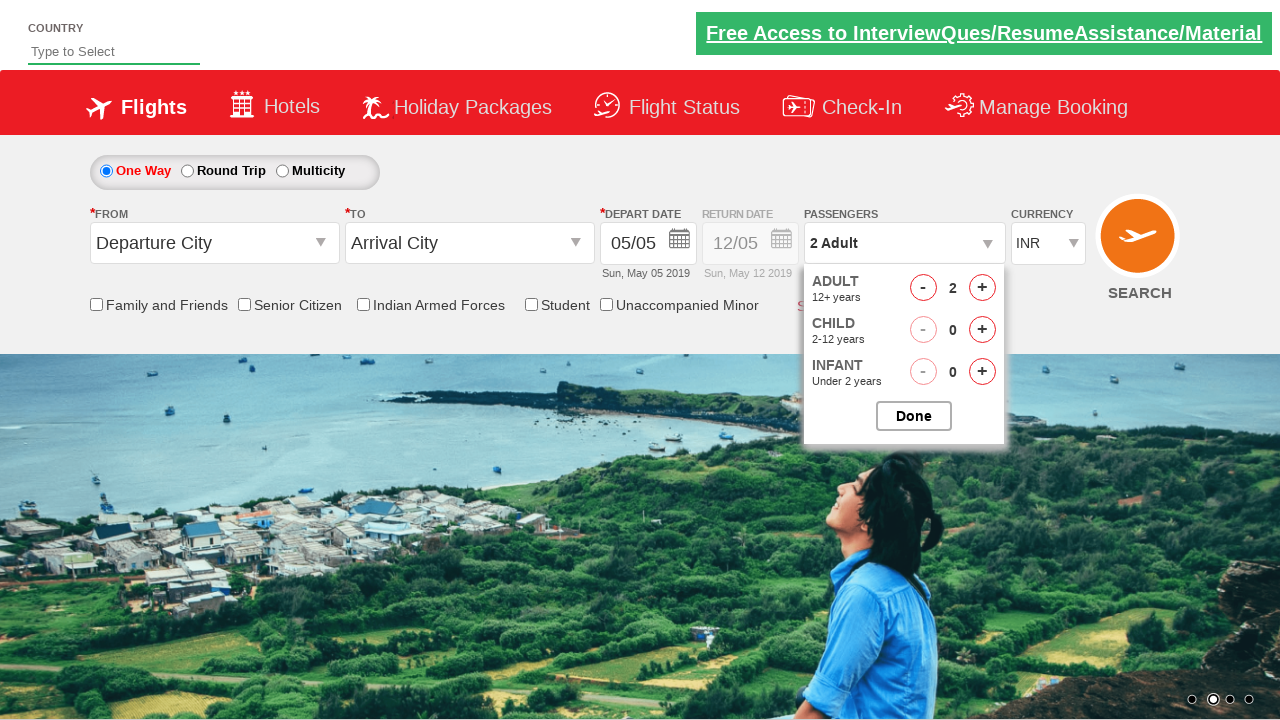

Incremented adult count (iteration 2 of 3) at (982, 288) on #hrefIncAdt
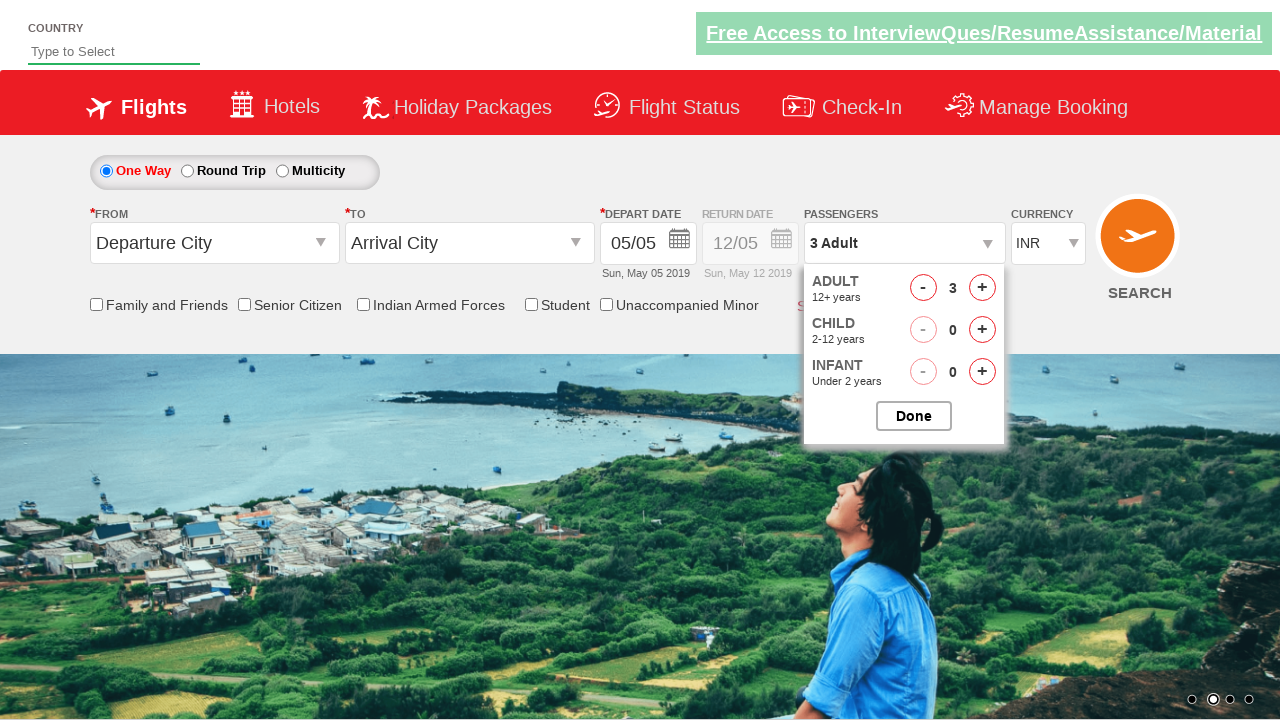

Incremented adult count (iteration 3 of 3) at (982, 288) on #hrefIncAdt
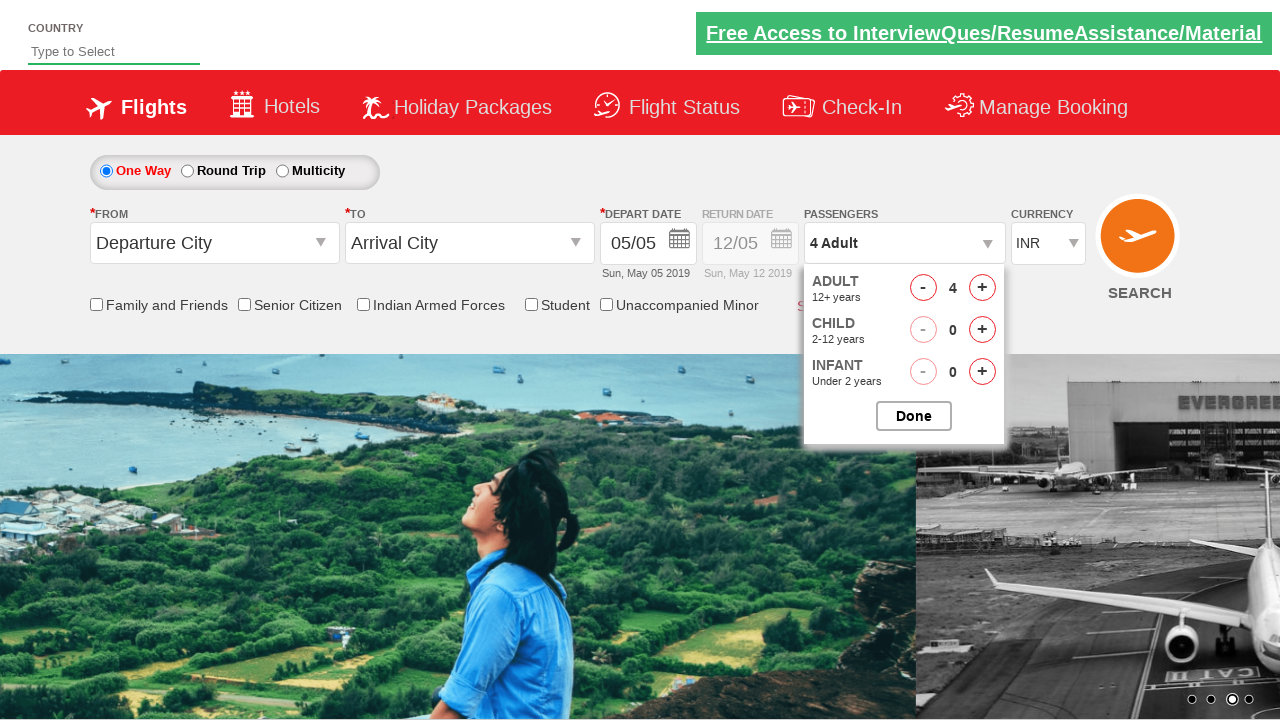

Closed the passenger options dropdown at (914, 416) on #btnclosepaxoption
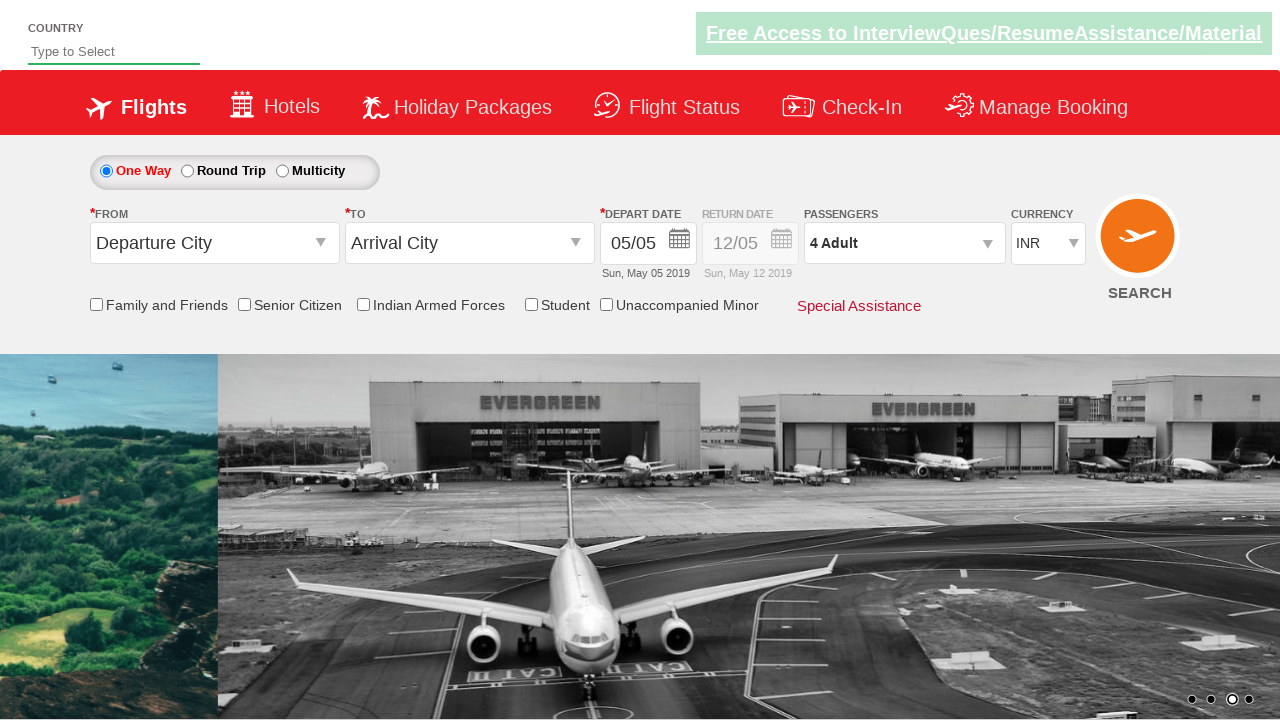

Verified passenger info element is visible
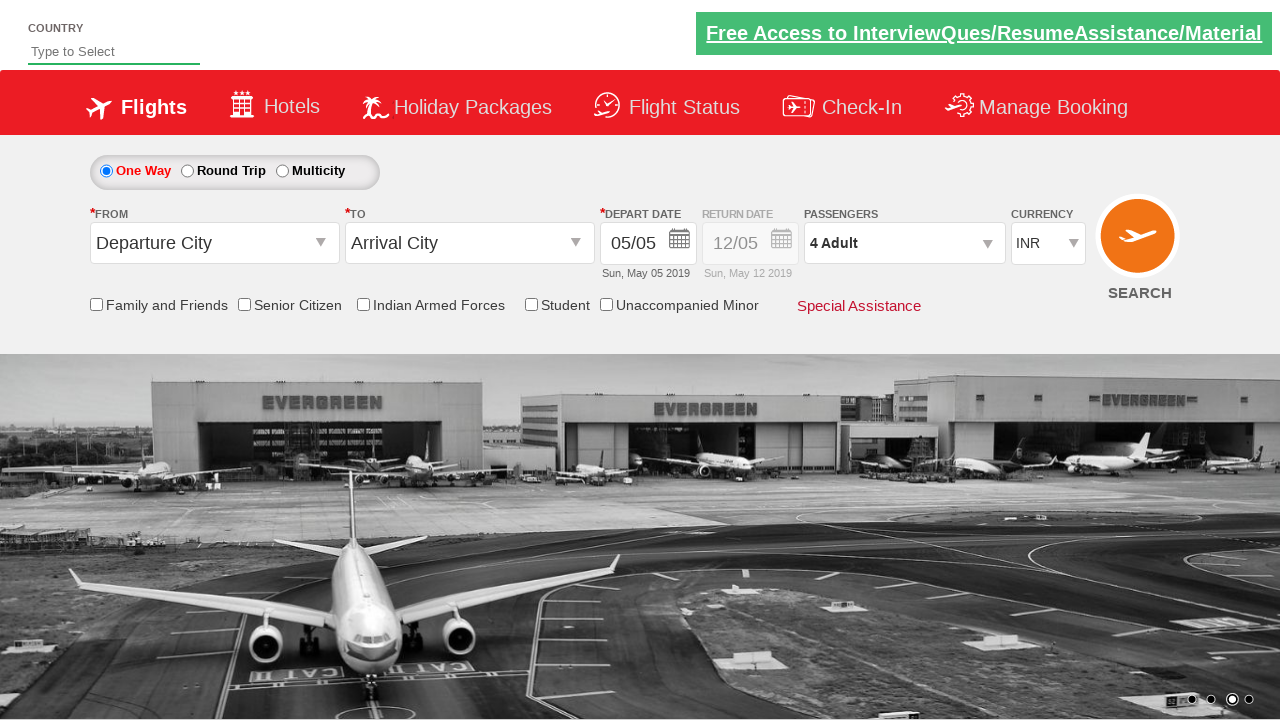

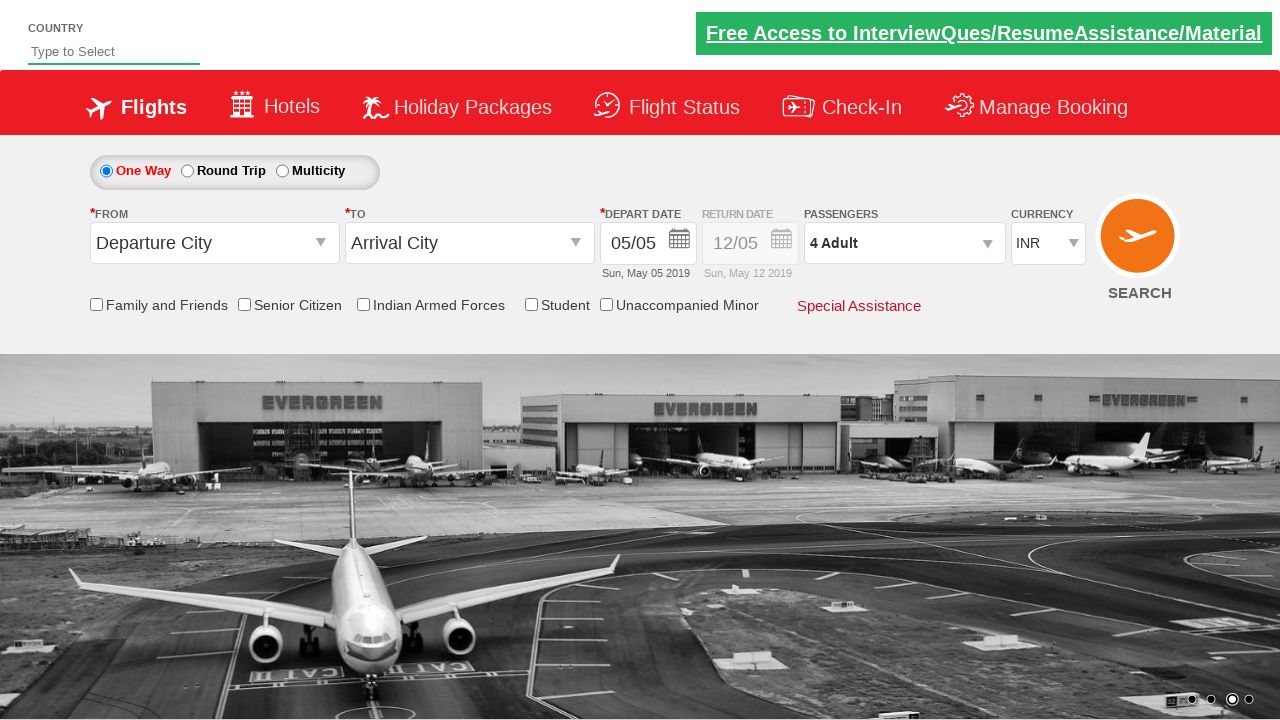